Navigates to the Foundit job site homepage and verifies it loads

Starting URL: https://www.foundit.in/

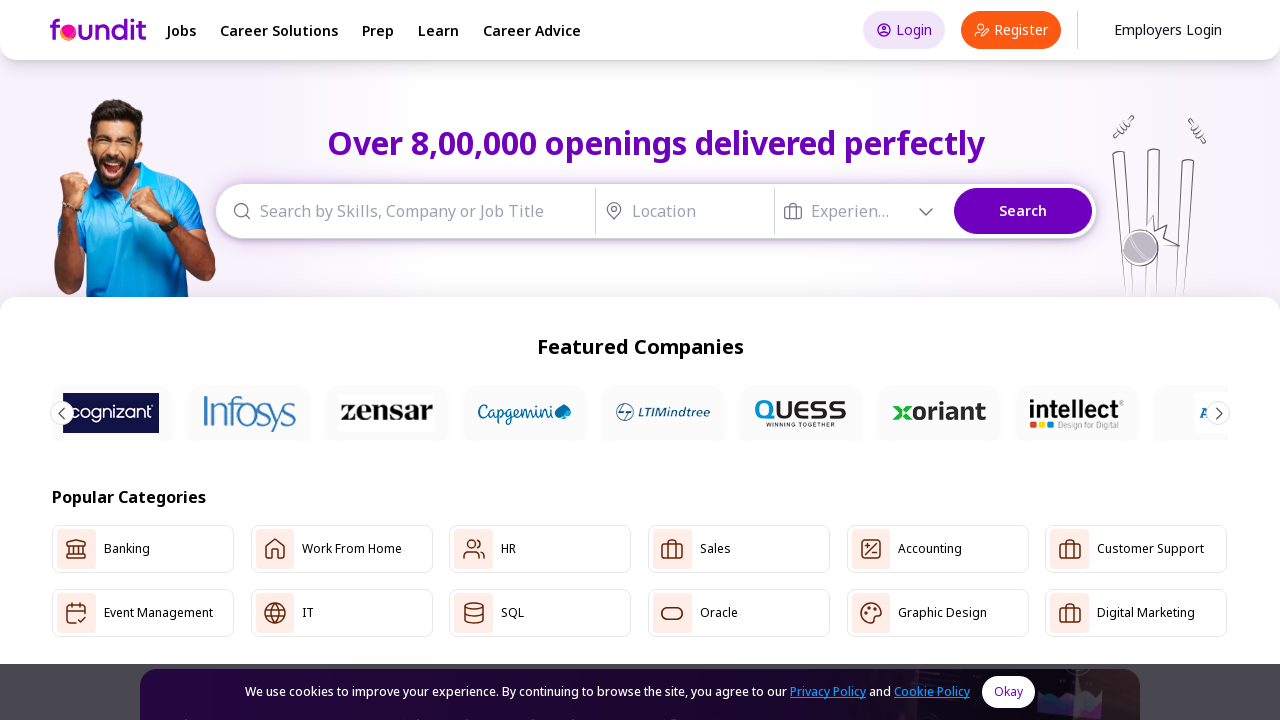

Waited for Foundit homepage to load (DOM content loaded)
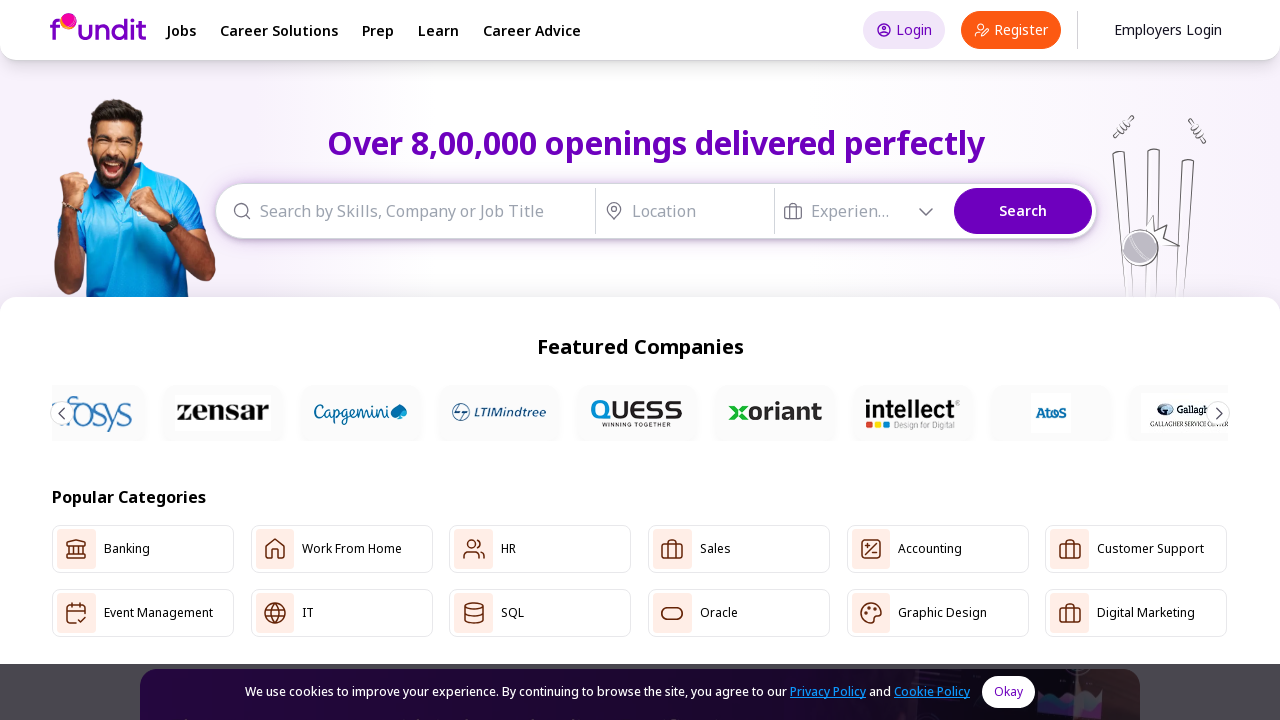

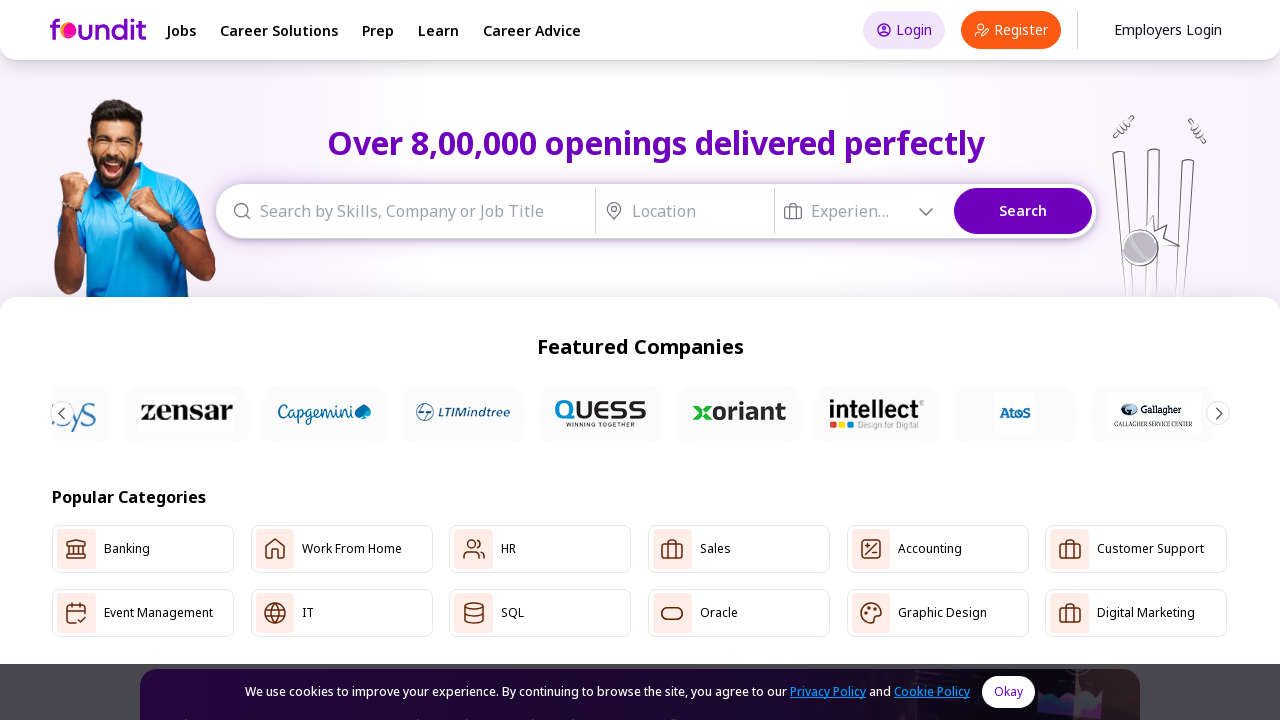